Opens the SelfieStyler website, maximizes the browser window, and clears all cookies to verify the site loads correctly.

Starting URL: https://www.selfiestyler.com/

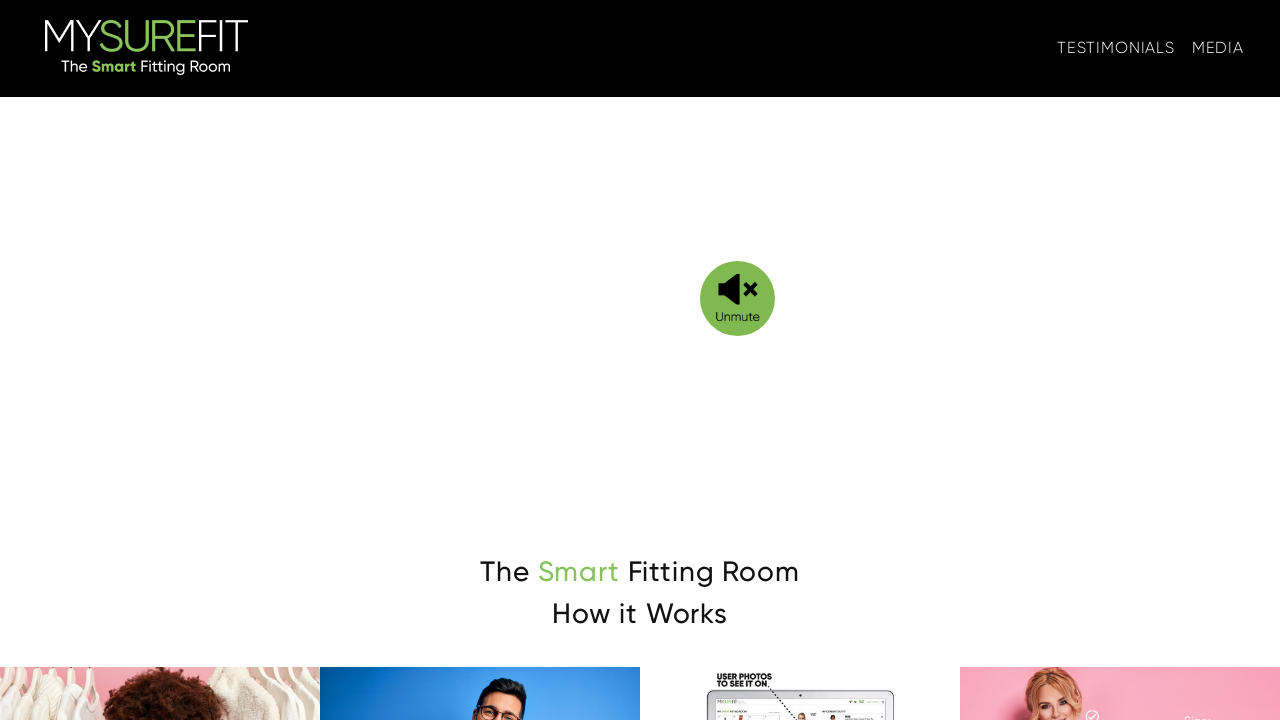

Set viewport size to 1920x1080 to maximize browser window
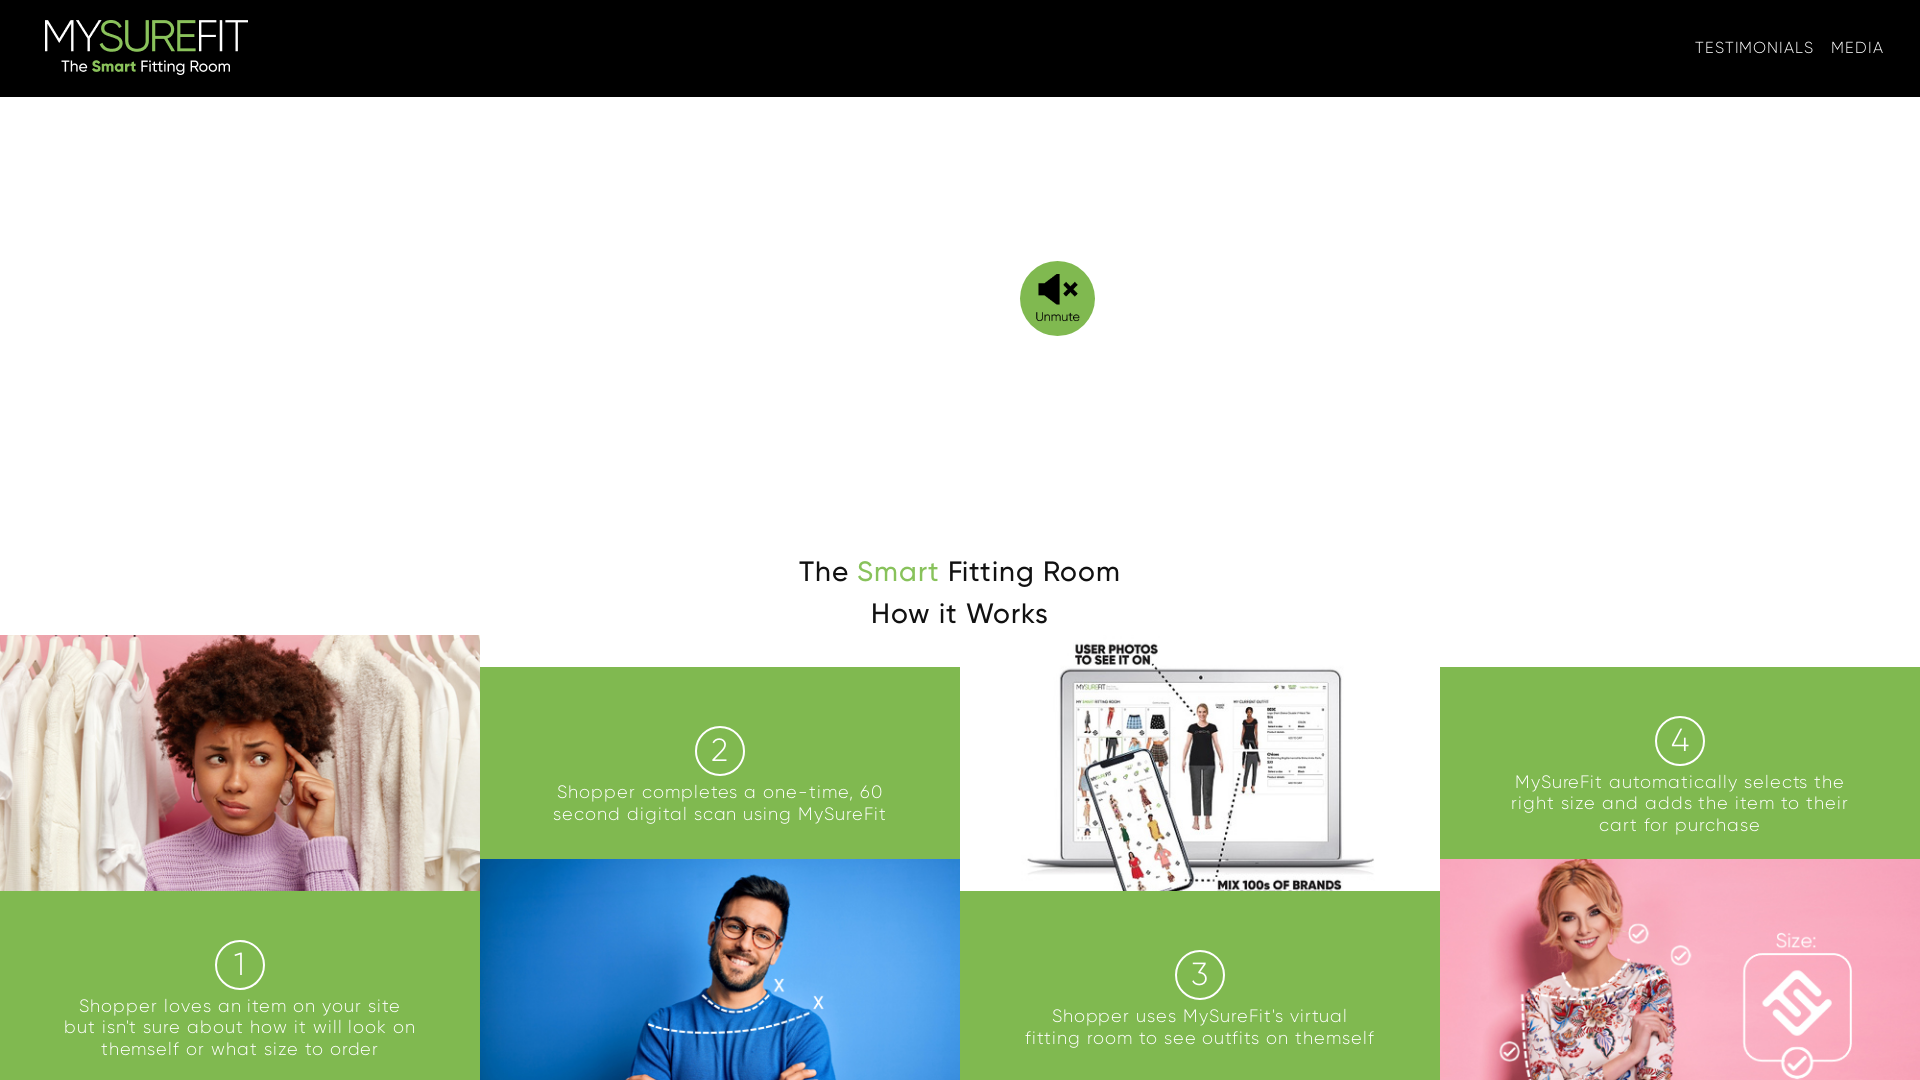

Cleared all cookies from browser context
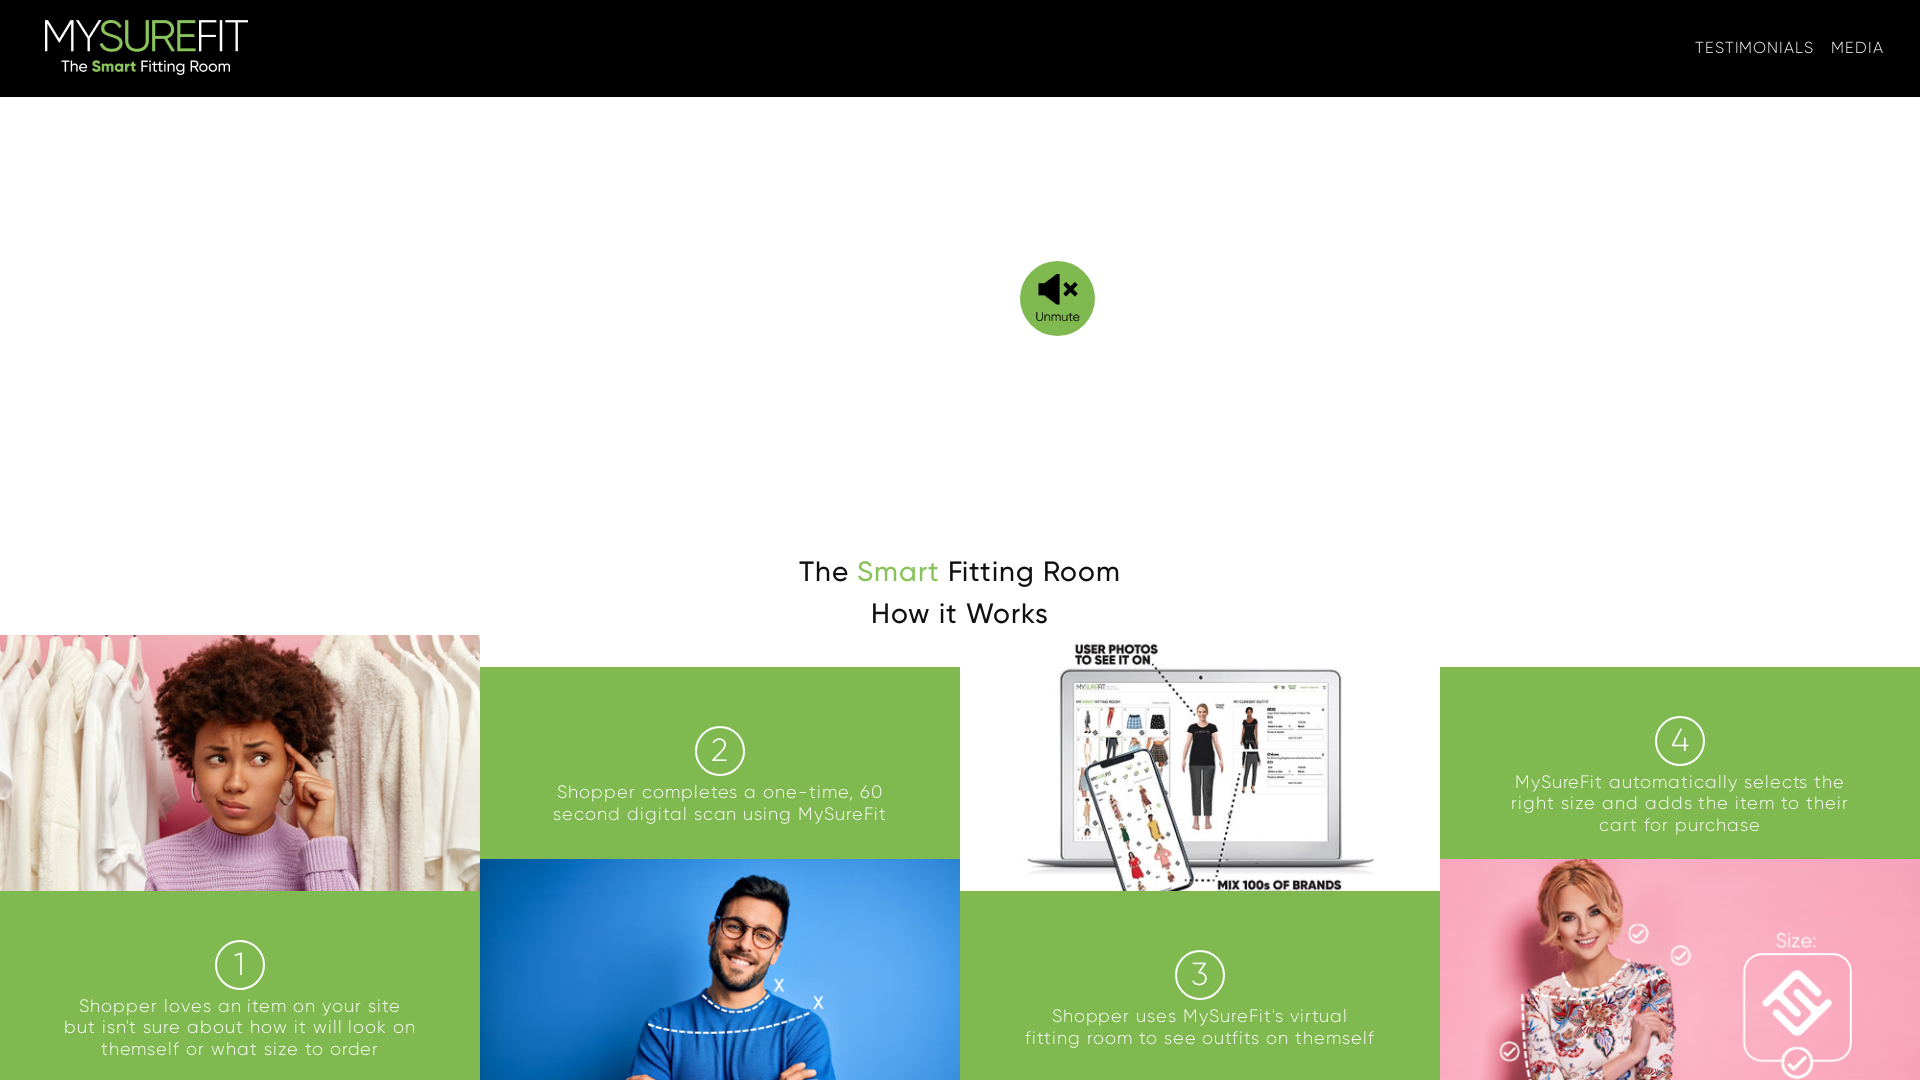

Waited for SelfieStyler website to fully load (networkidle state)
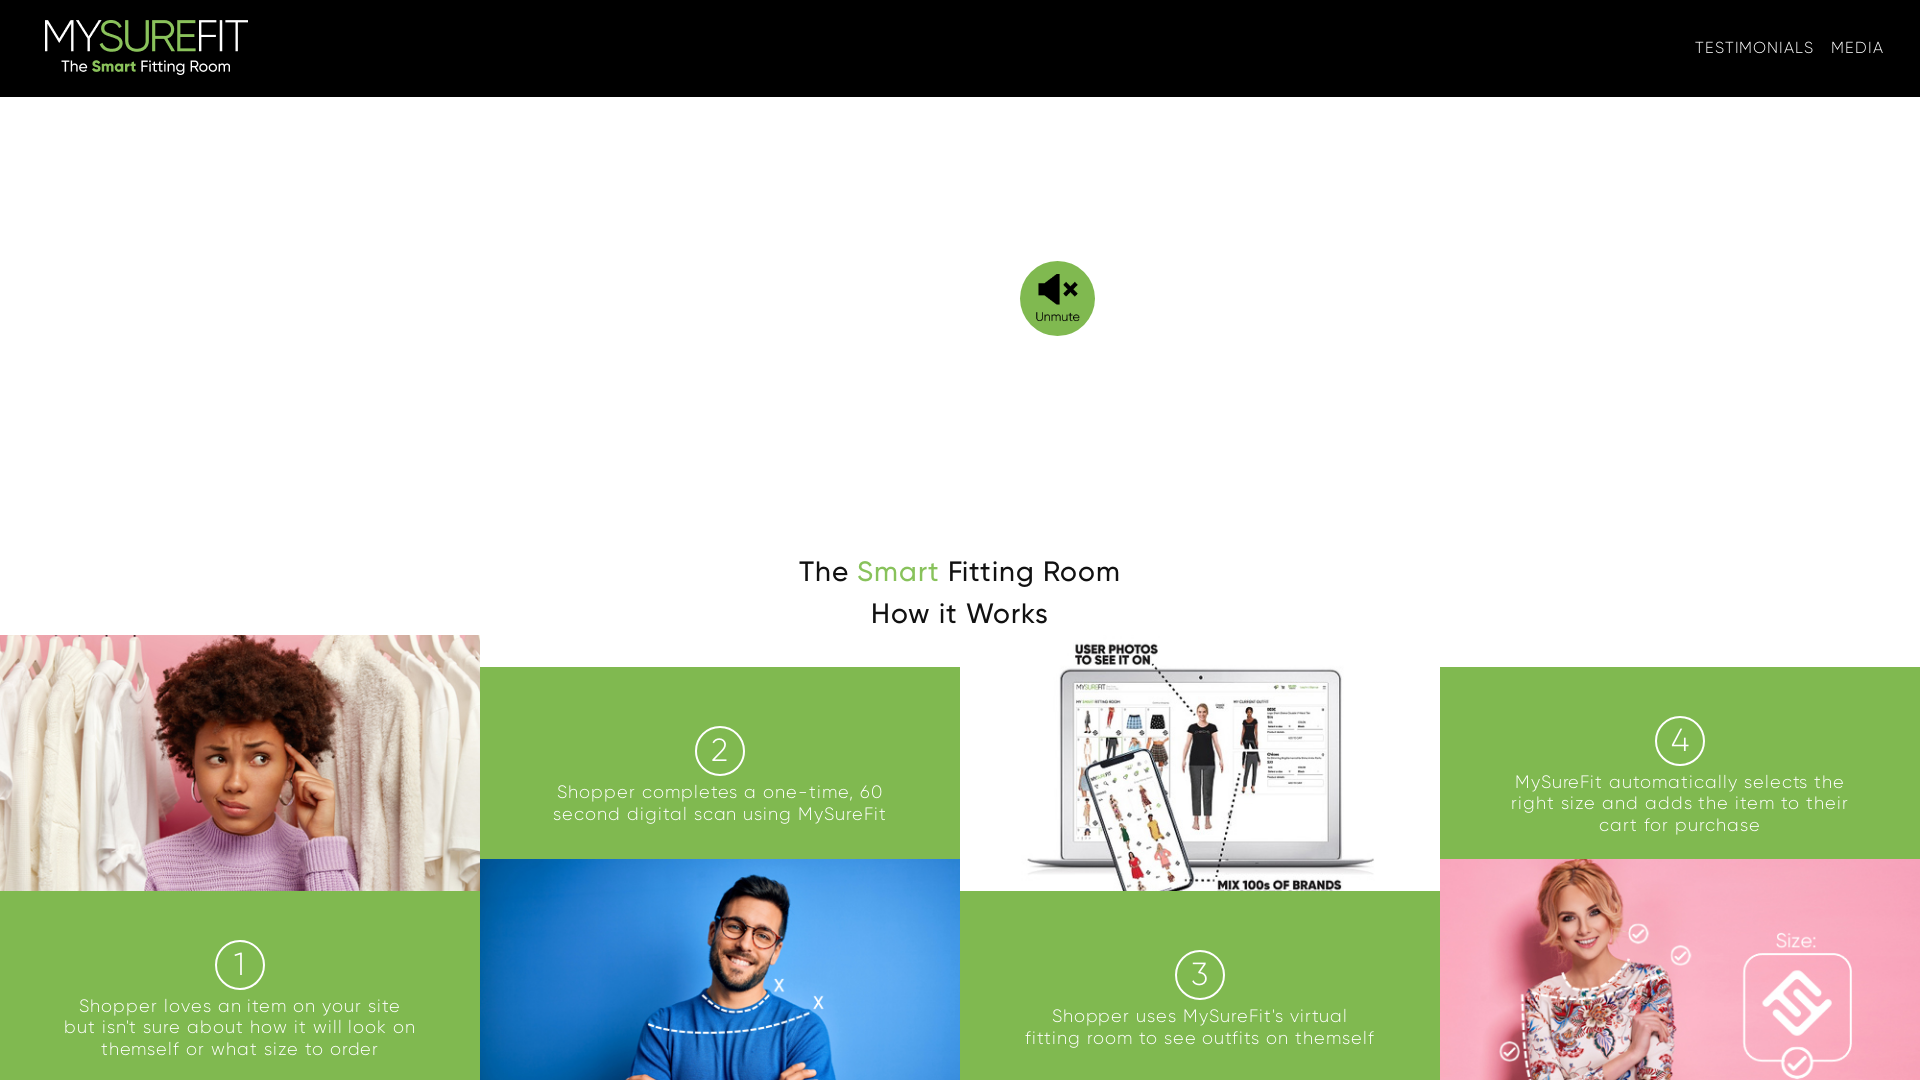

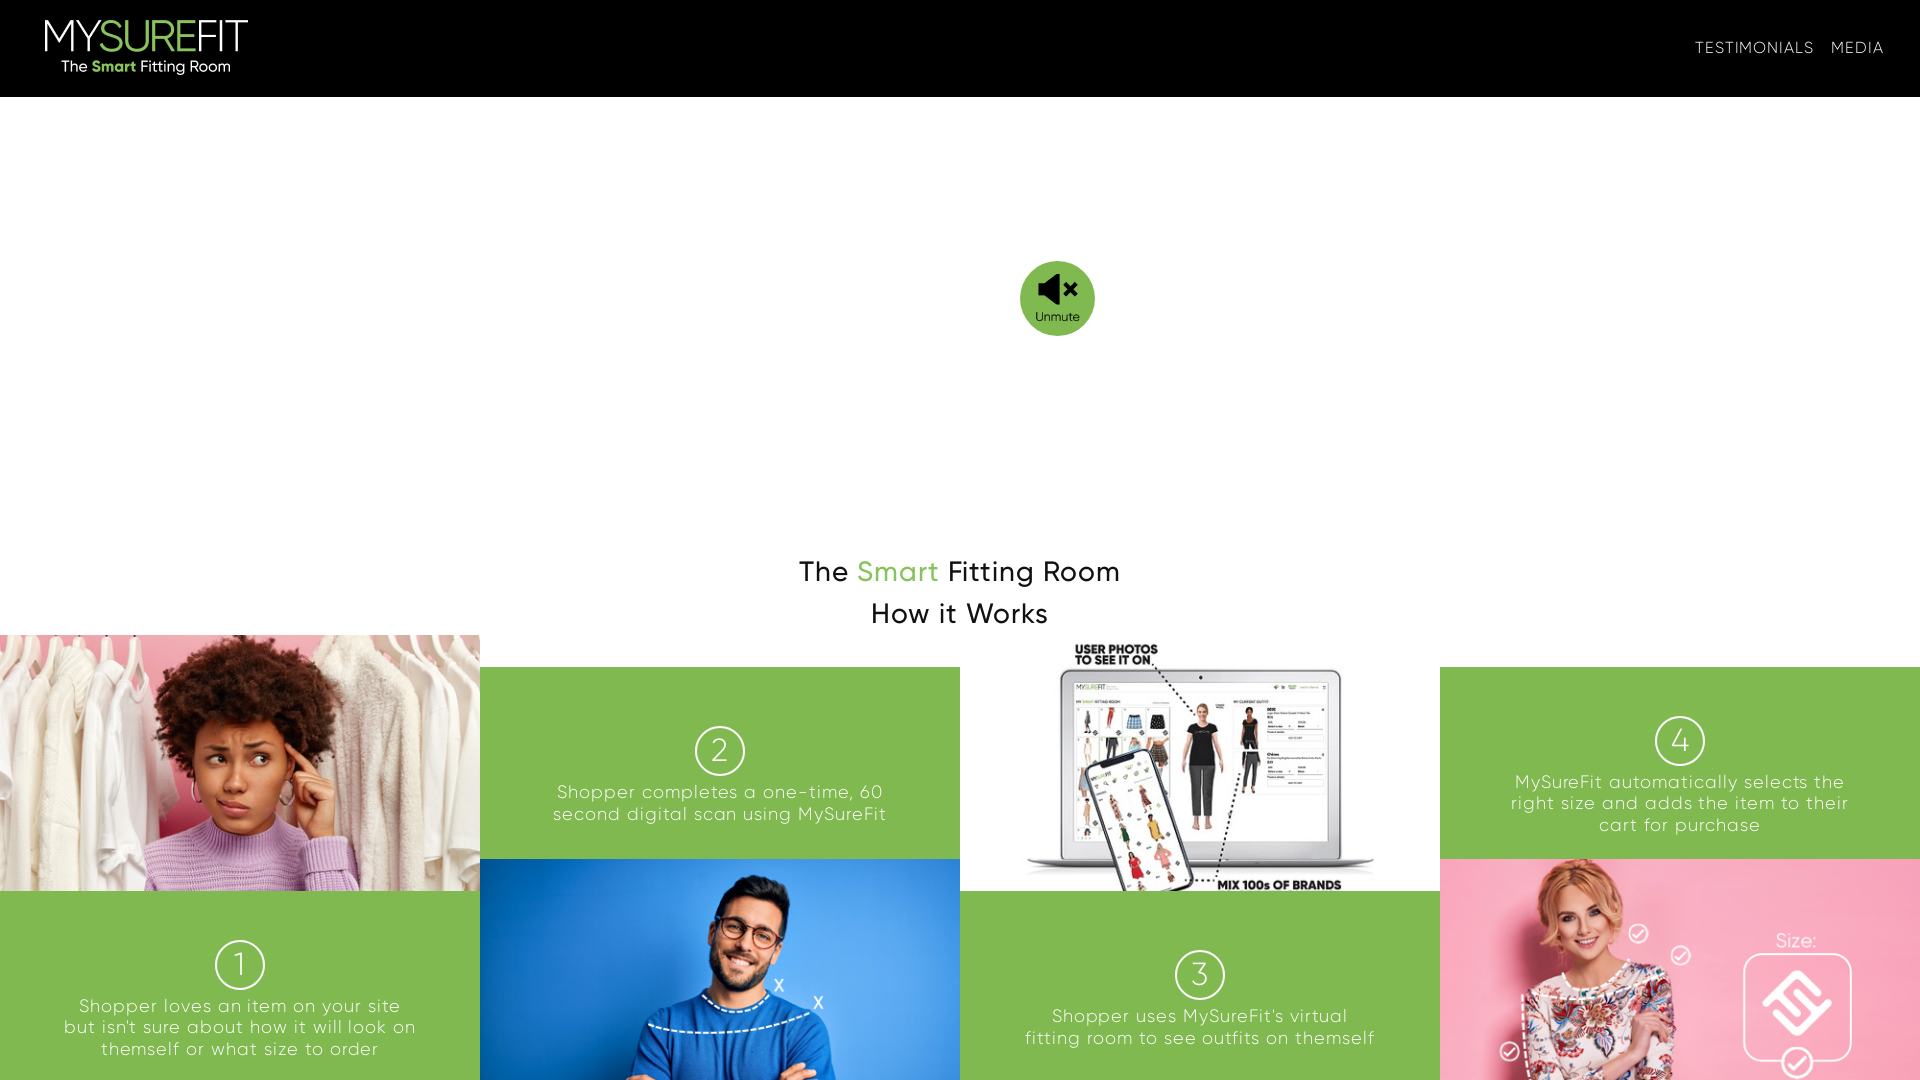